Tests confirmation alert handling by clicking a button to trigger a confirmation dialog and accepting it

Starting URL: https://training-support.net/webelements/alerts

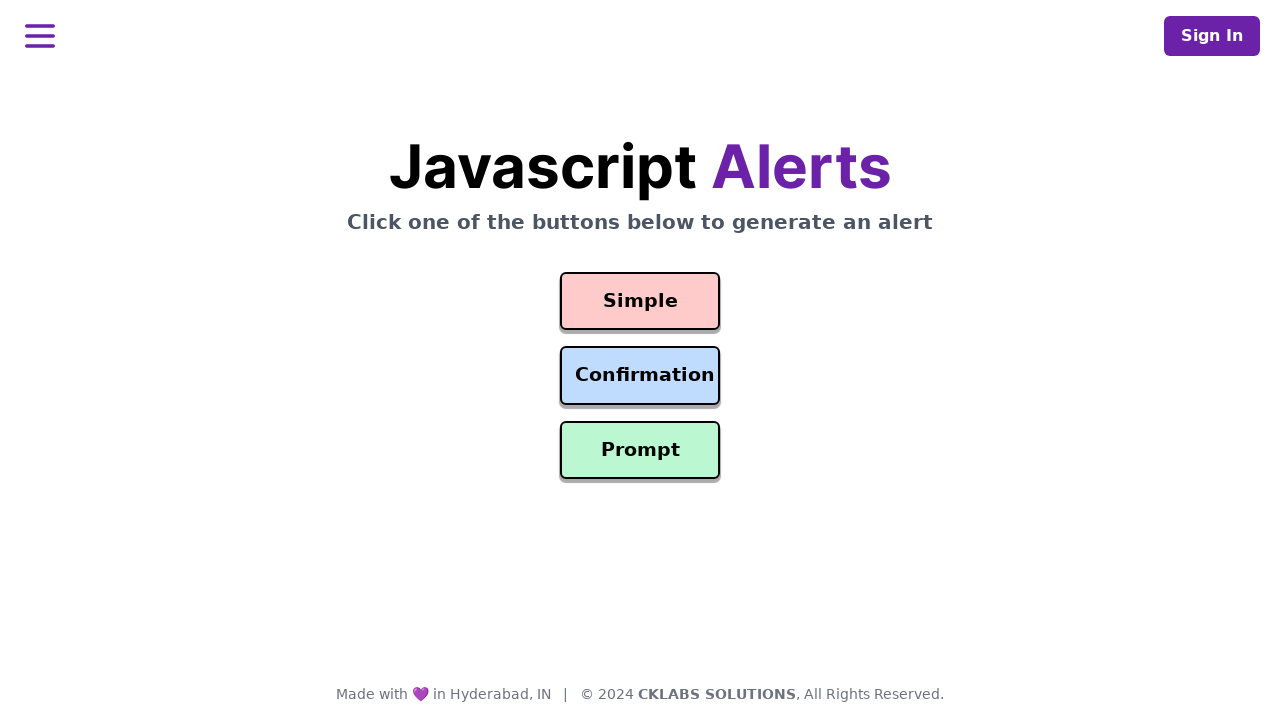

Set up dialog handler to accept confirmation alerts
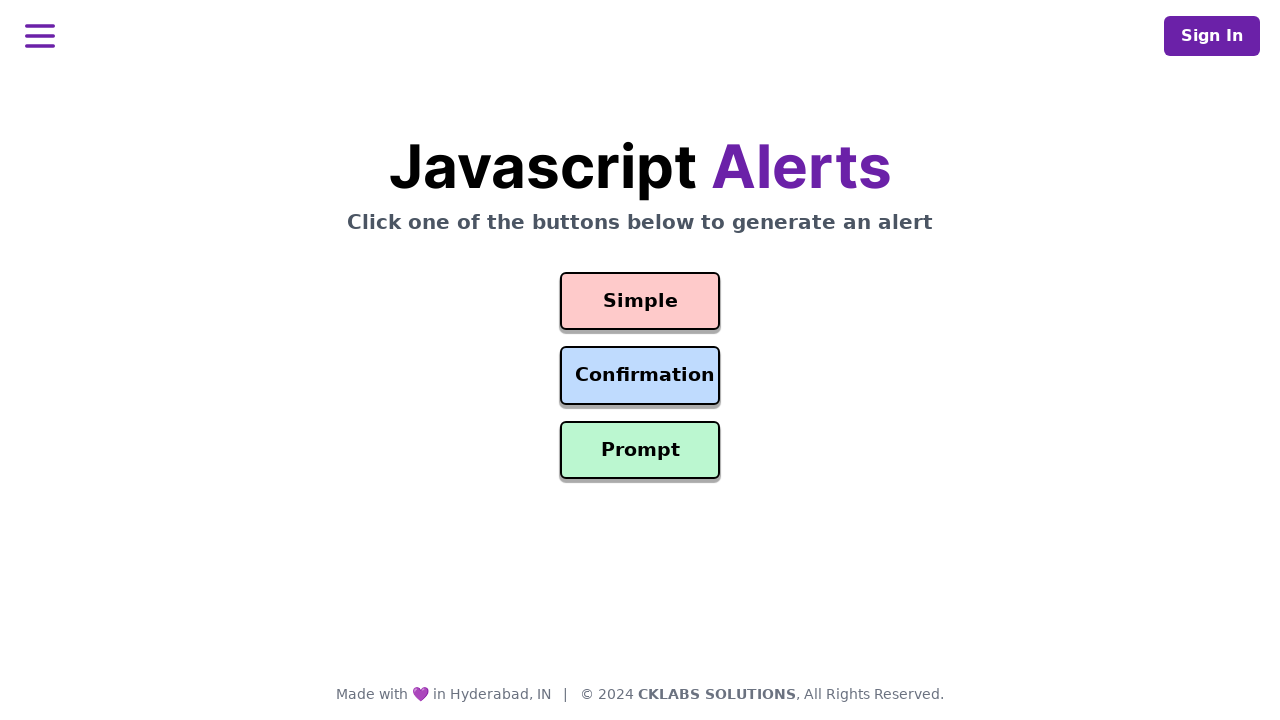

Clicked confirmation button to trigger alert dialog at (640, 376) on #confirmation
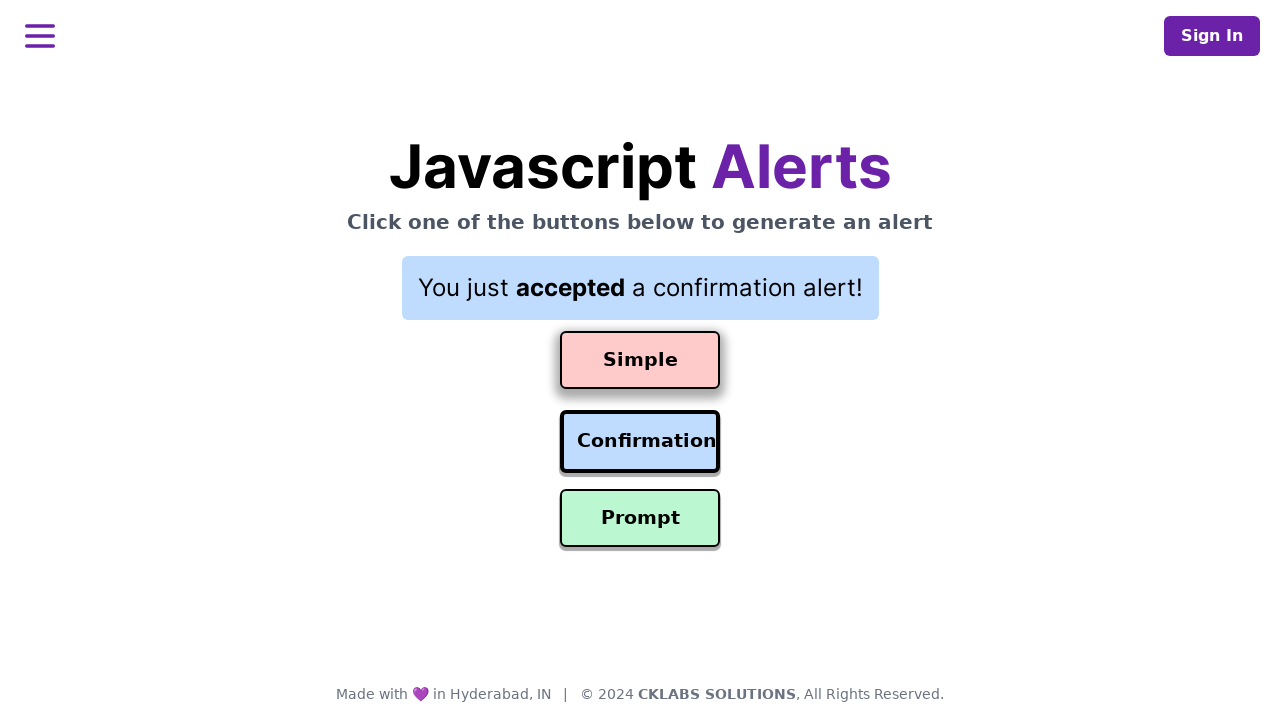

Waited 500ms for confirmation alert to be processed
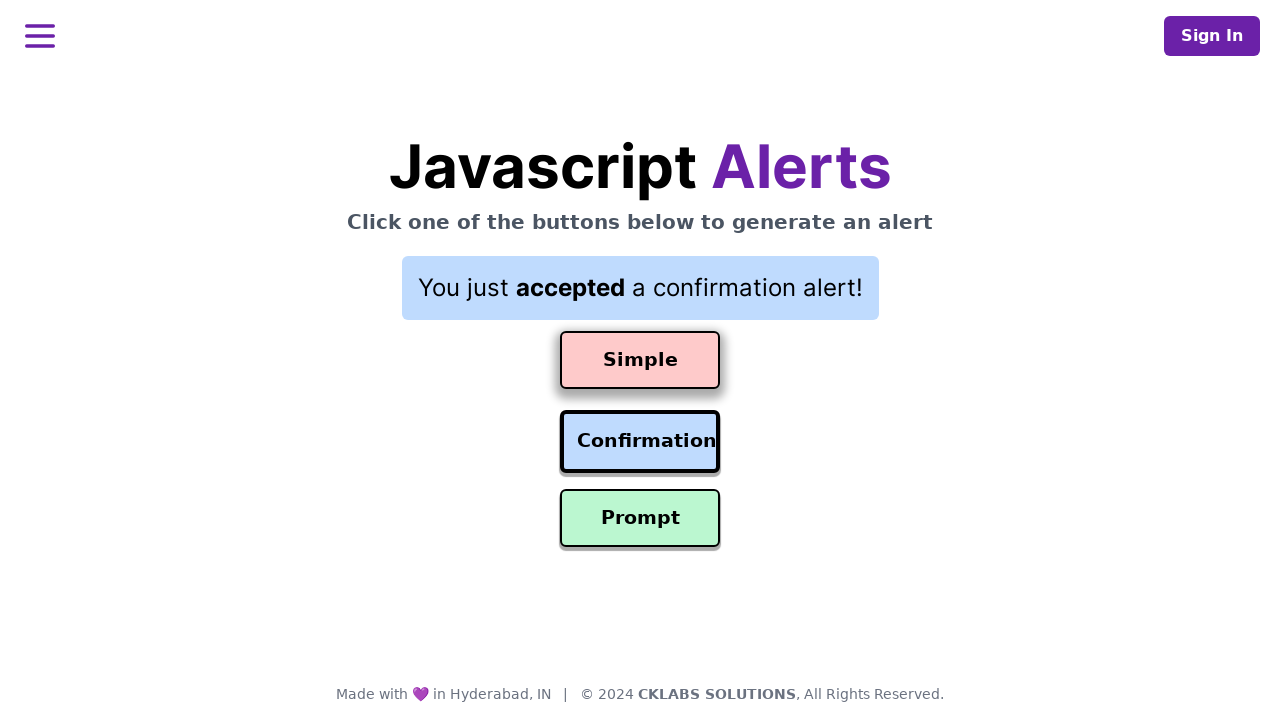

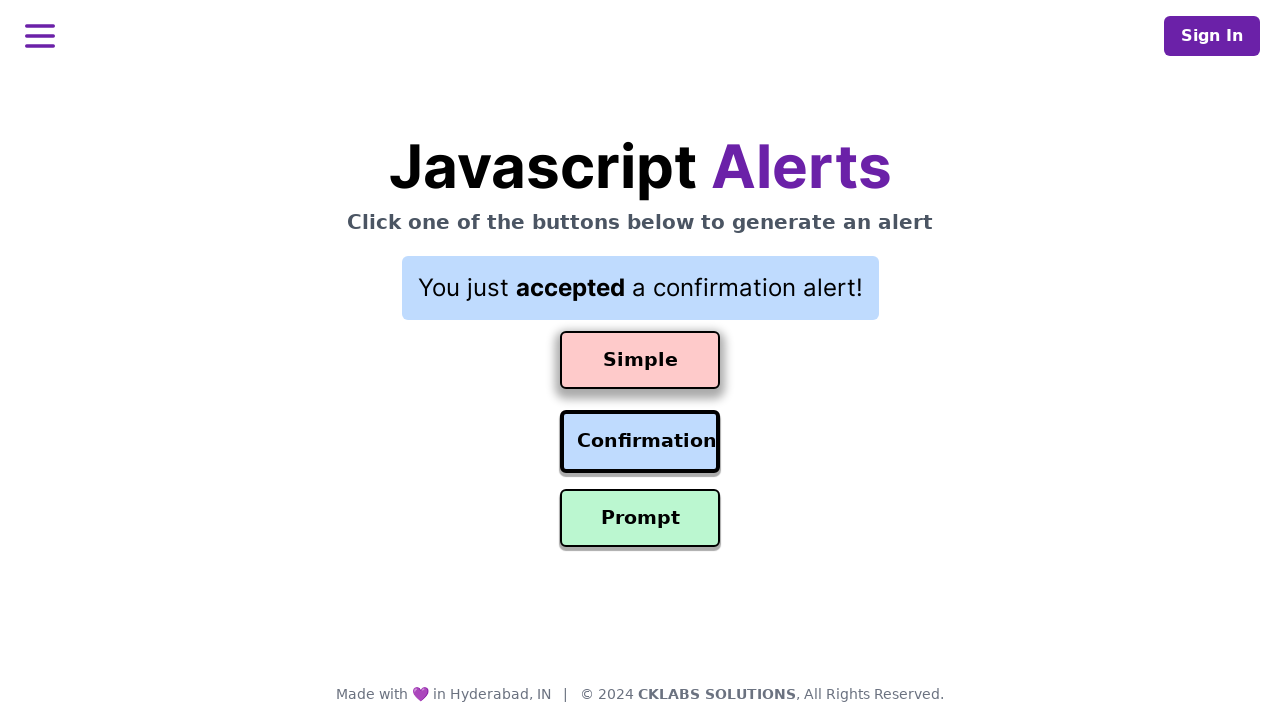